Tests the shopping cart functionality by adding multiple products to cart, viewing cart, removing an item, and filling out the order/checkout form with customer details

Starting URL: https://www.demoblaze.com/index.html

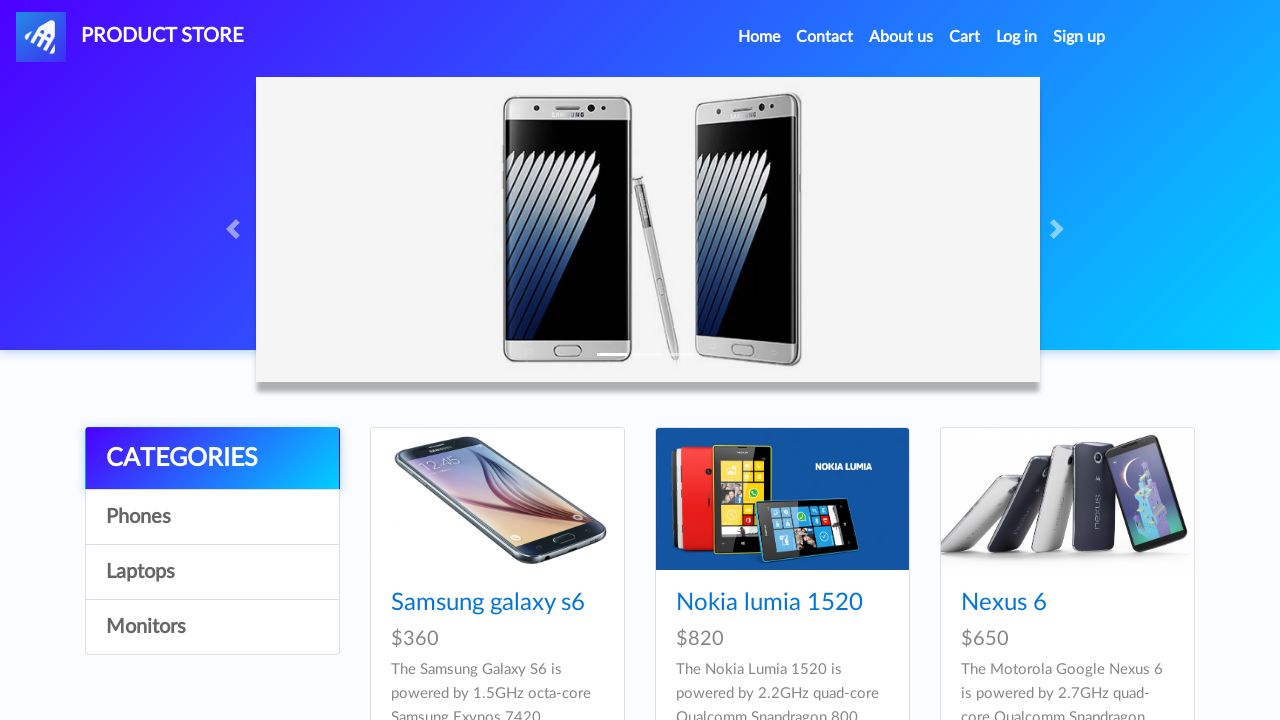

Set up dialog handler for alerts
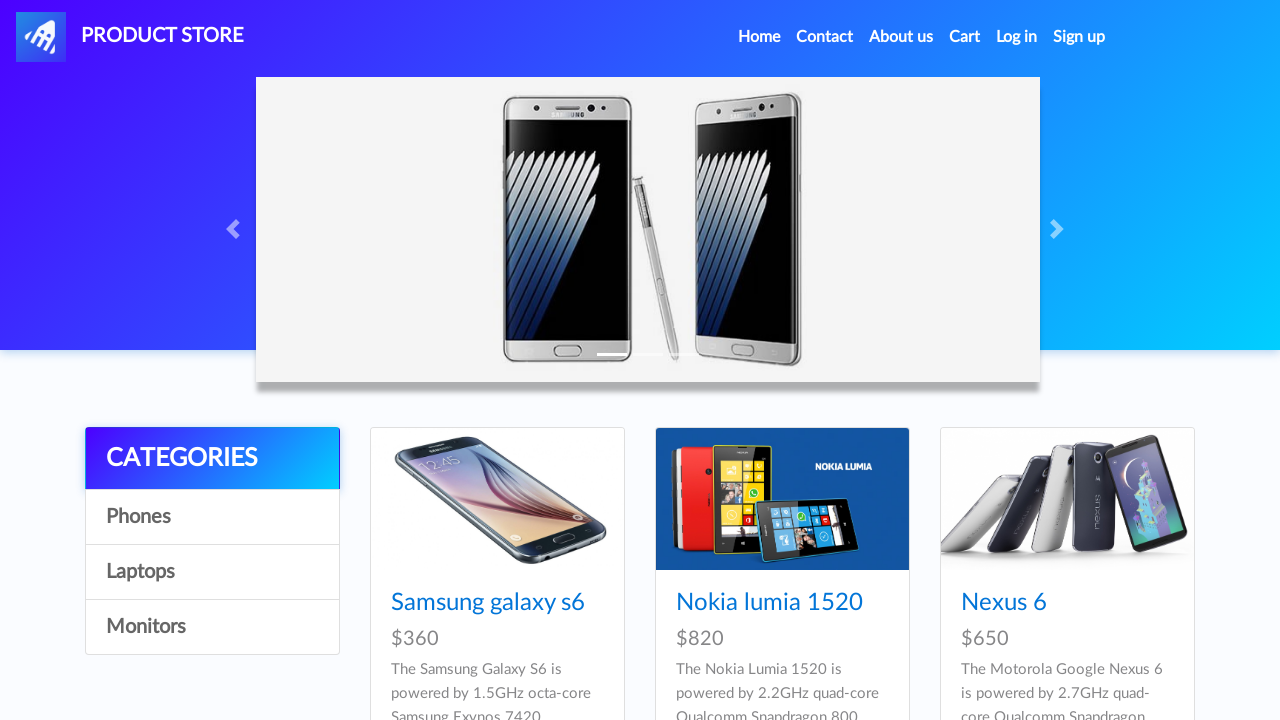

Clicked Cart link to view empty cart at (965, 37) on xpath=//*[@id="navbarExample"]/ul/li[4]/a
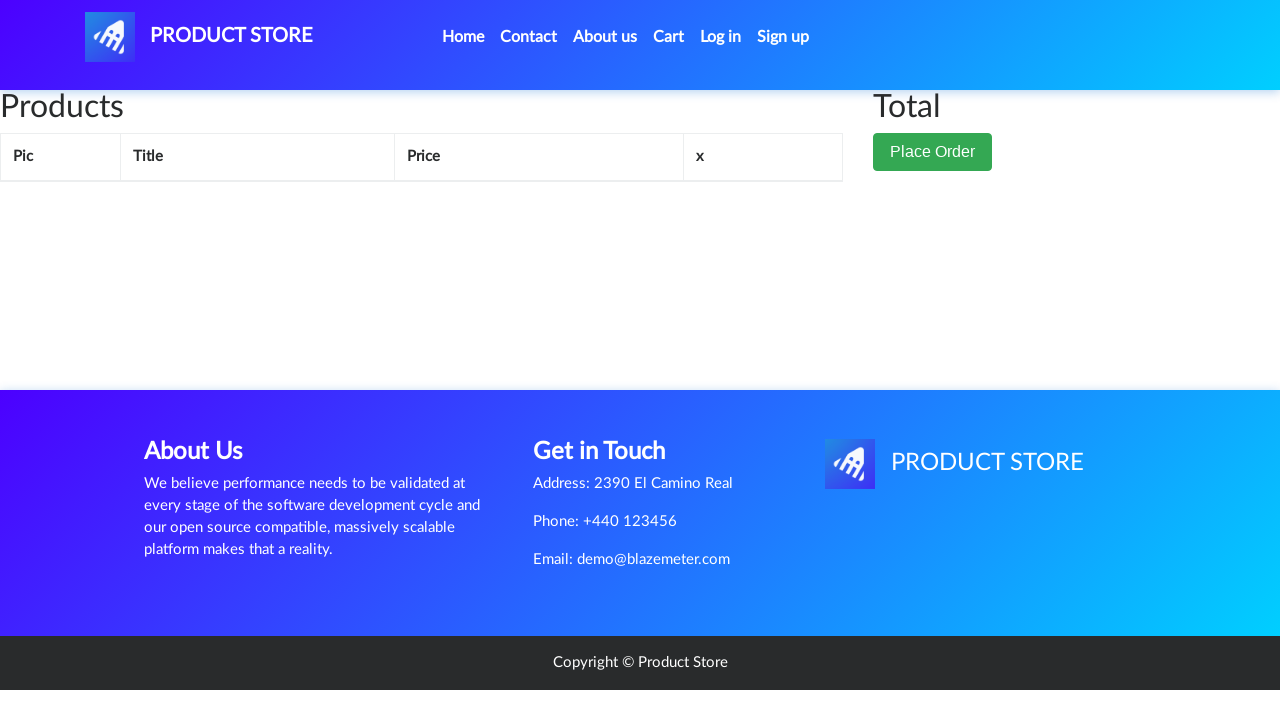

Waited for cart page to load
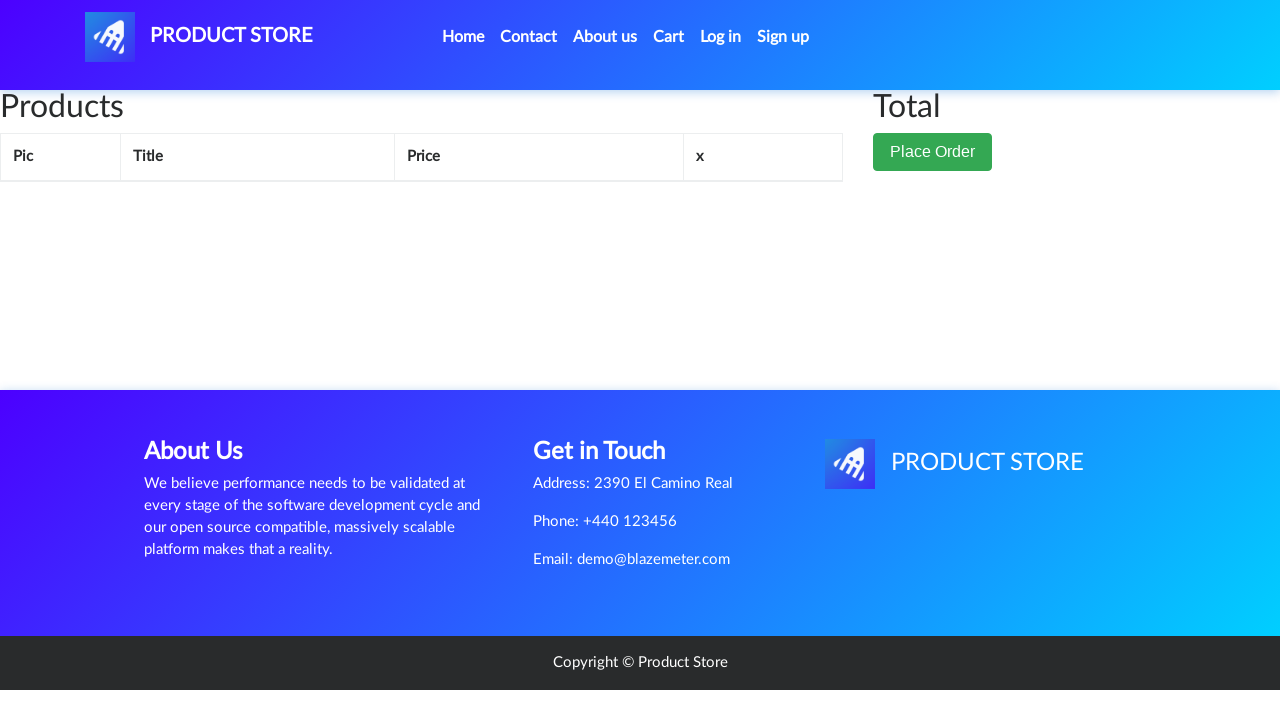

Clicked Home link to return to product listing at (463, 37) on xpath=//*[@id="navbarExample"]/ul/li[1]/a
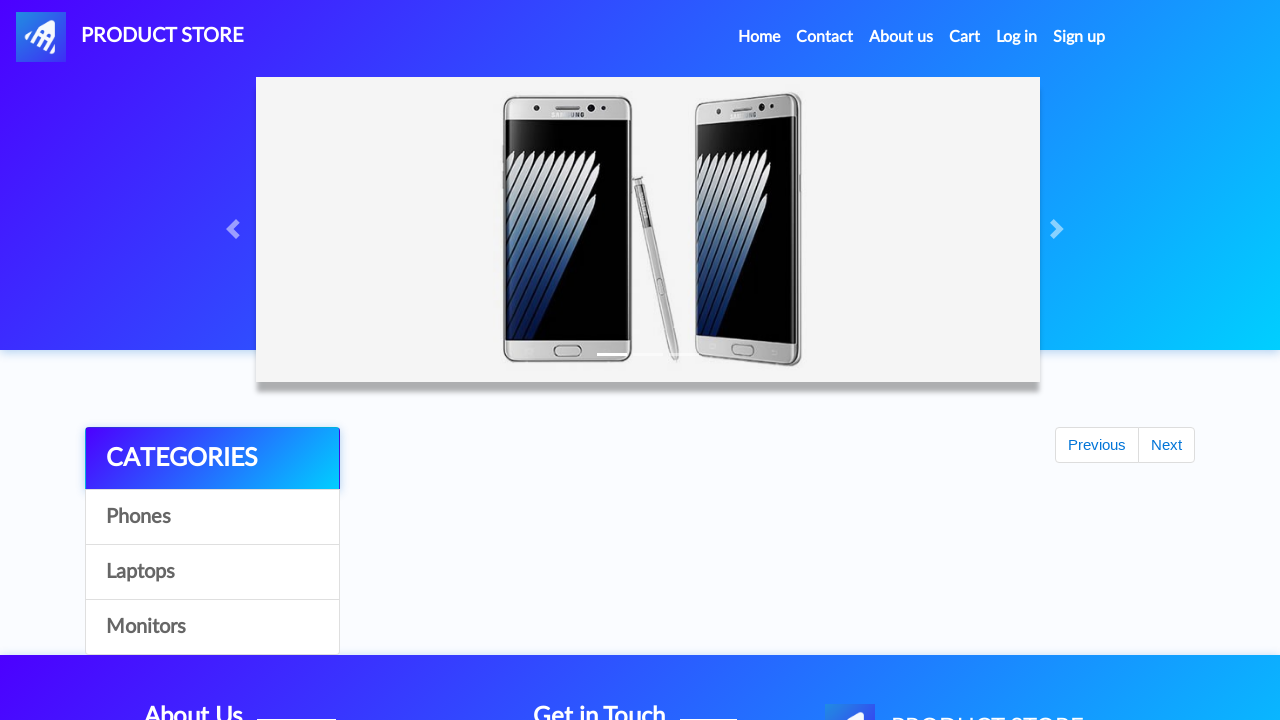

Waited for Home page to load
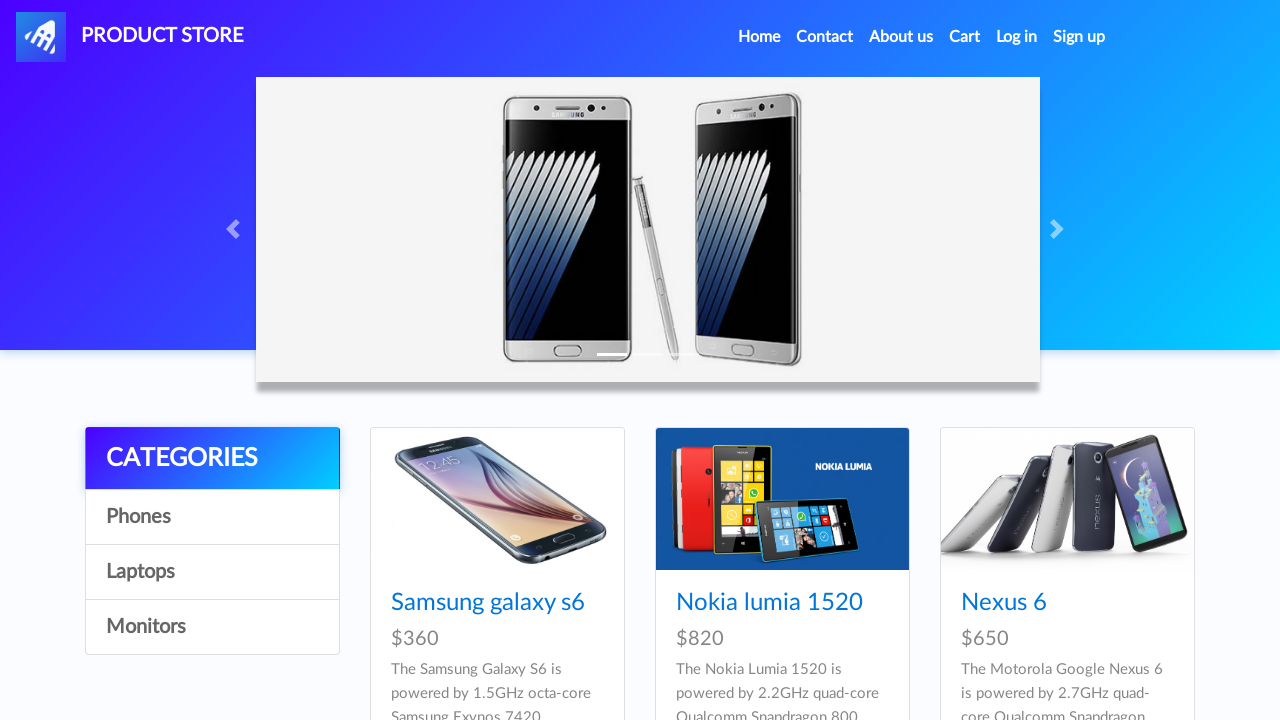

Clicked on second product to view details at (769, 603) on xpath=//*[@id="tbodyid"]/div[2]/div/div/h4/a
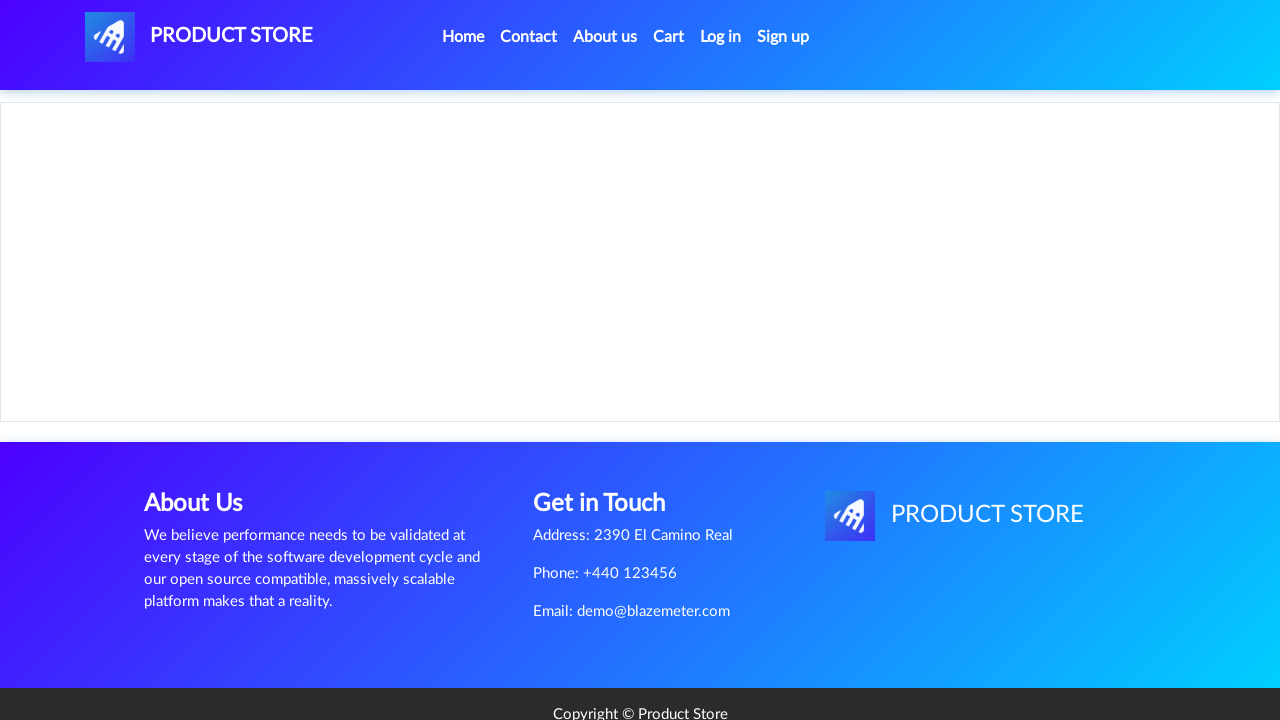

Waited for product details page to load
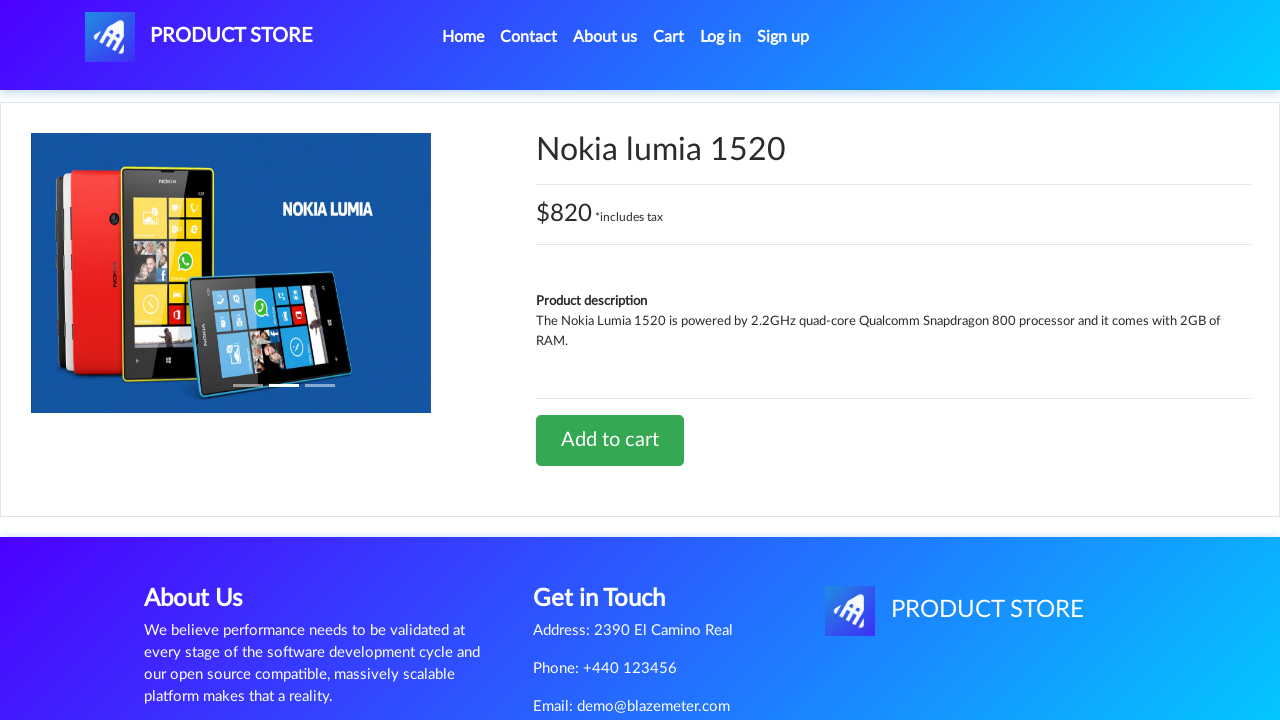

Clicked Add to Cart button for second product at (610, 440) on xpath=//*[@id="tbodyid"]/div[2]/div/a
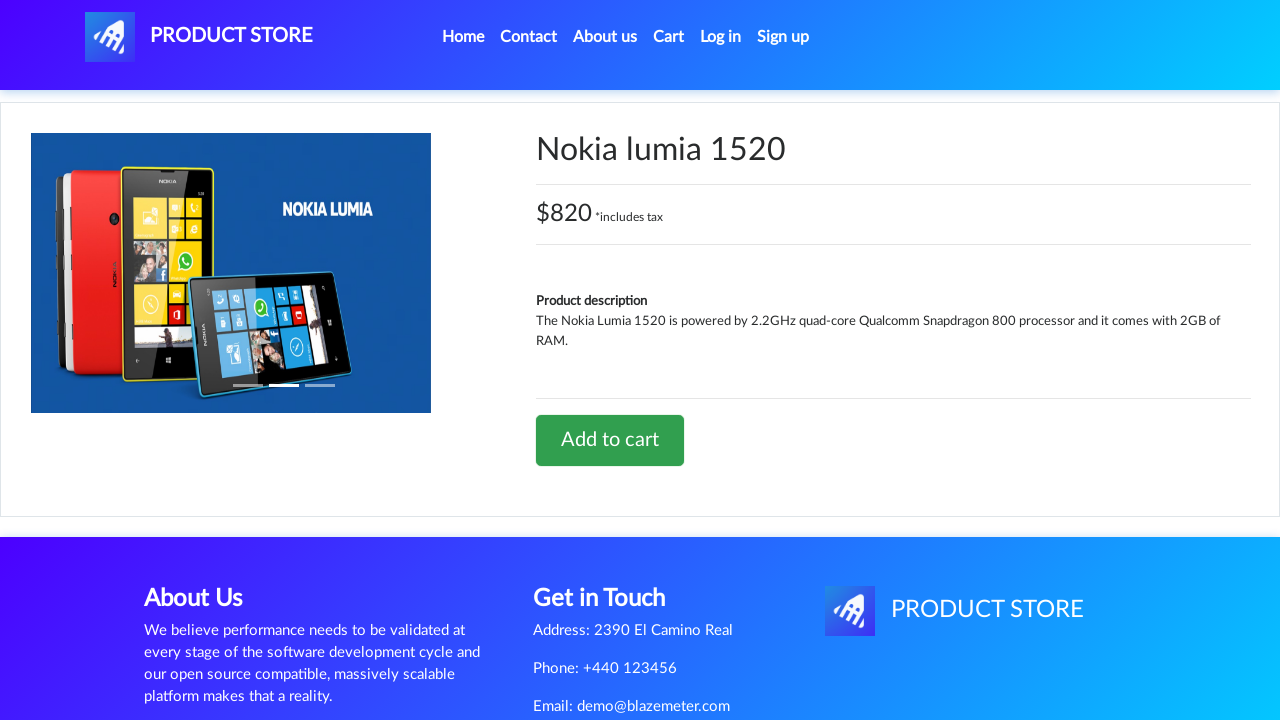

Waited for product to be added to cart
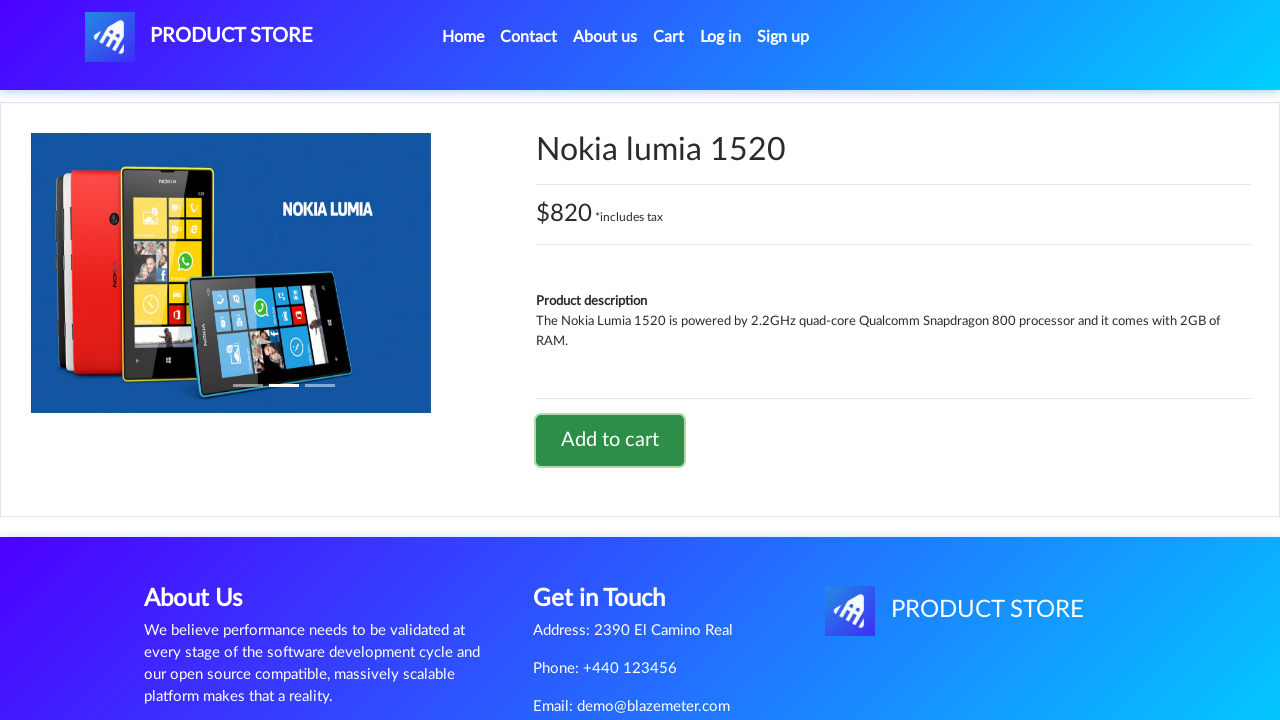

Clicked Home link to return to product listing at (463, 37) on xpath=//*[@id="navbarExample"]/ul/li[1]/a
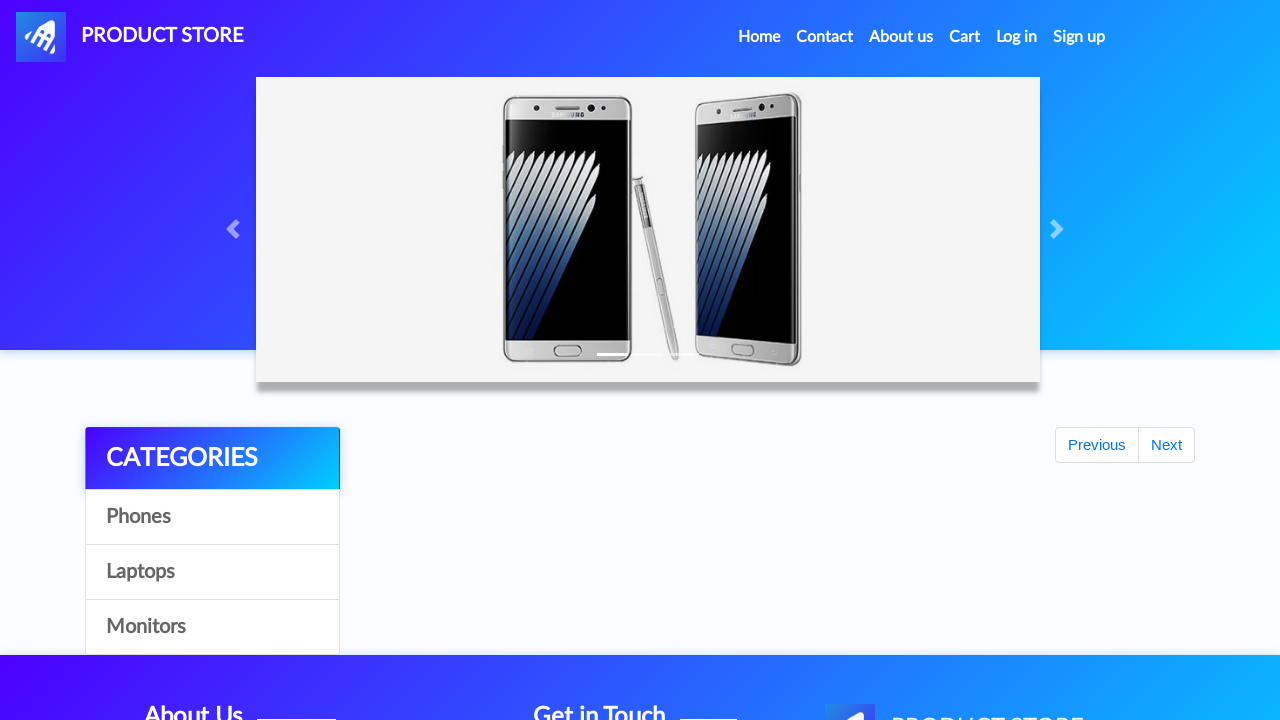

Waited for Home page to load
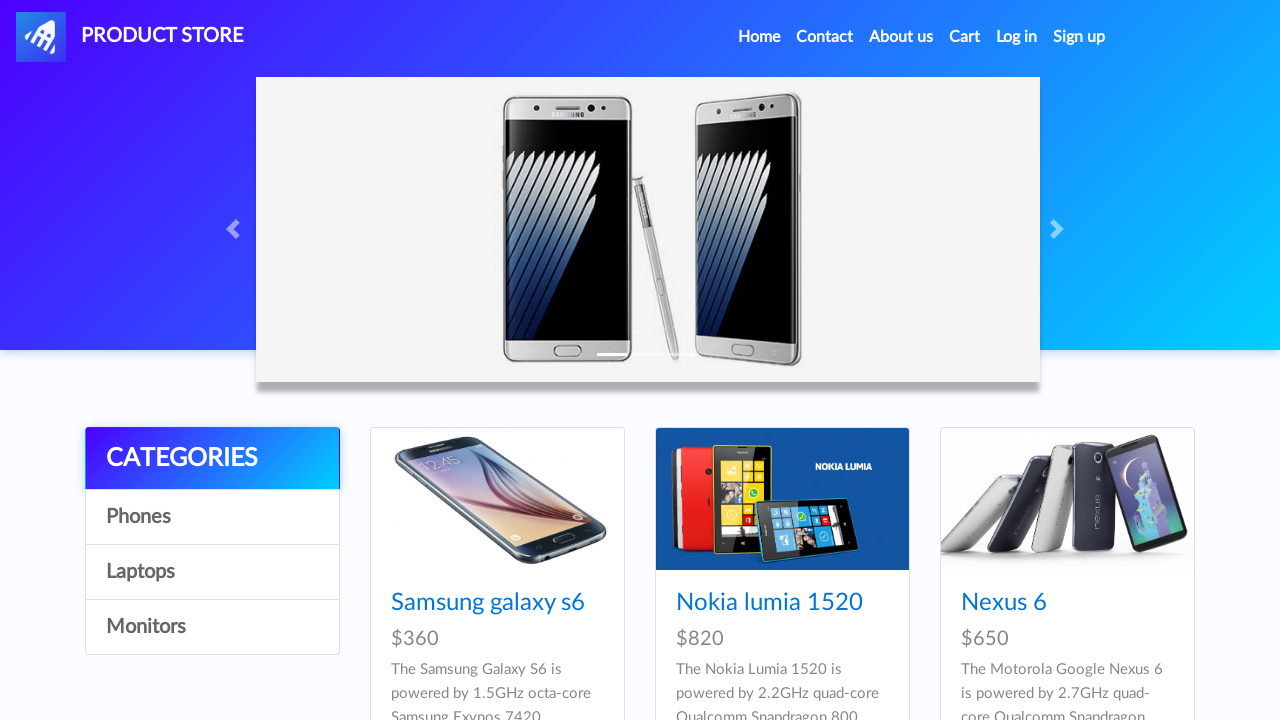

Clicked on fifth product to view details at (752, 361) on xpath=//*[@id="tbodyid"]/div[5]/div/div/h4/a
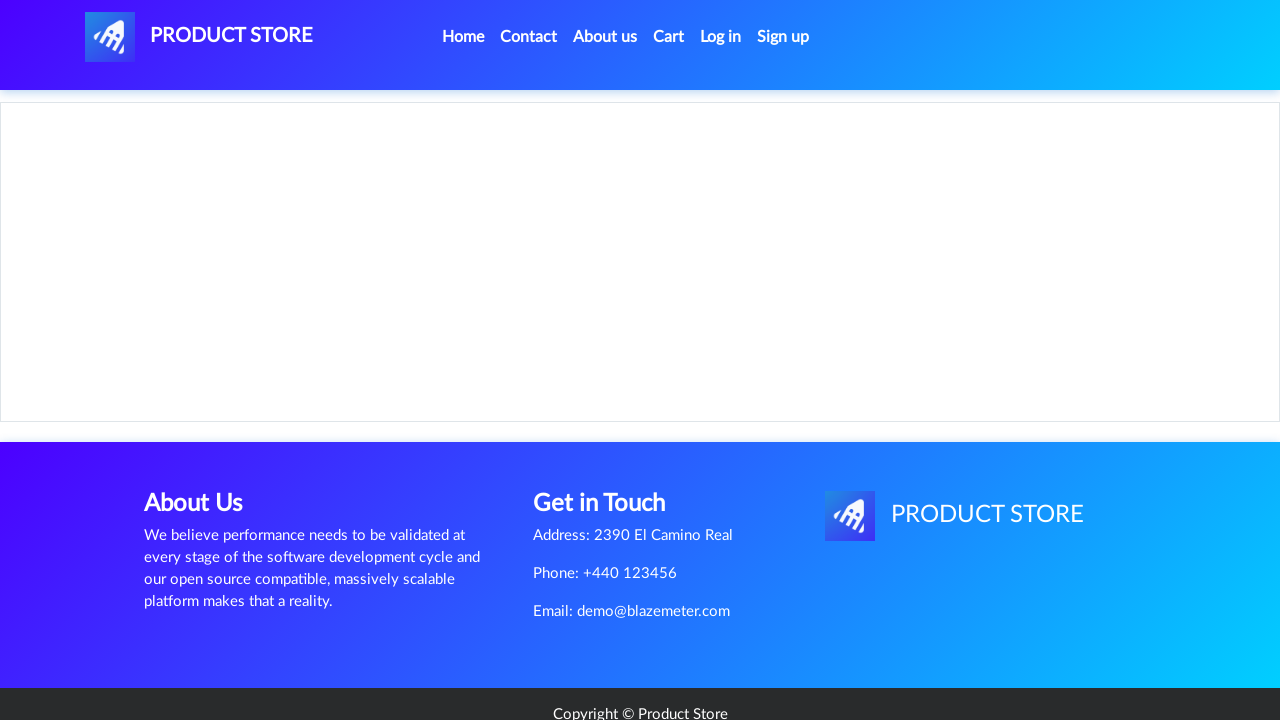

Waited for product details page to load
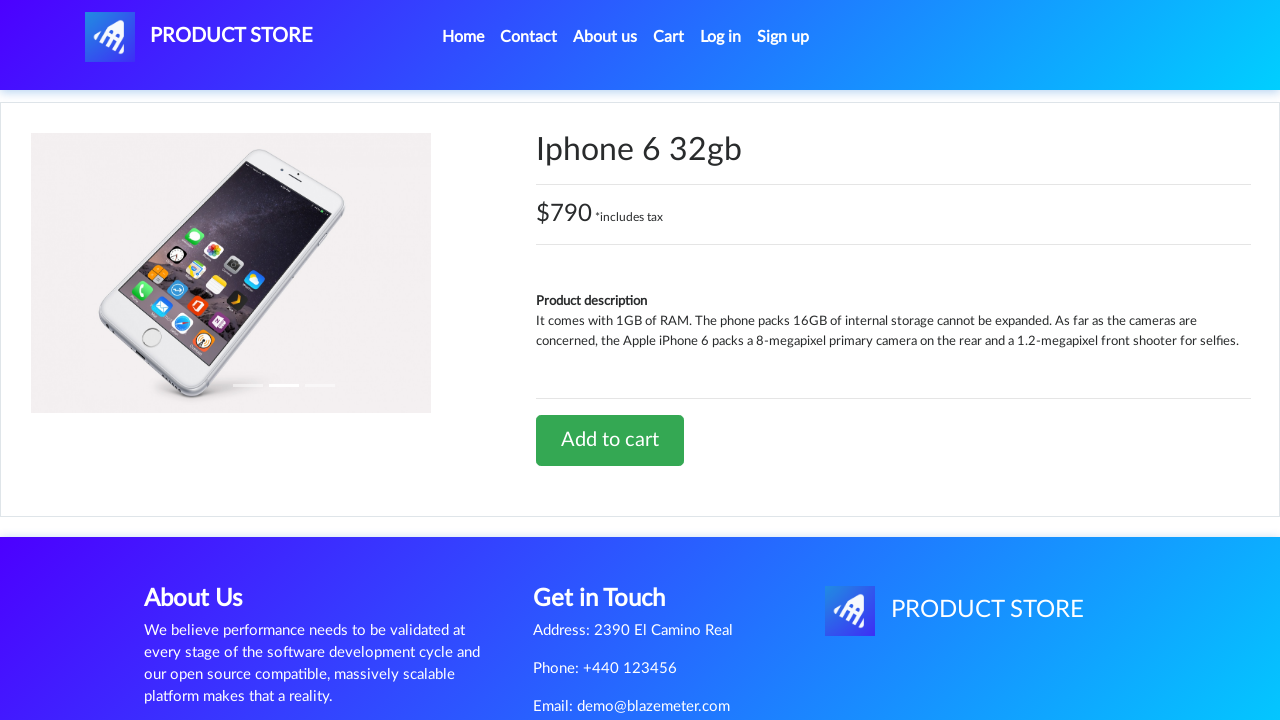

Clicked Add to Cart button for fifth product at (610, 440) on xpath=//*[@id="tbodyid"]/div[2]/div/a
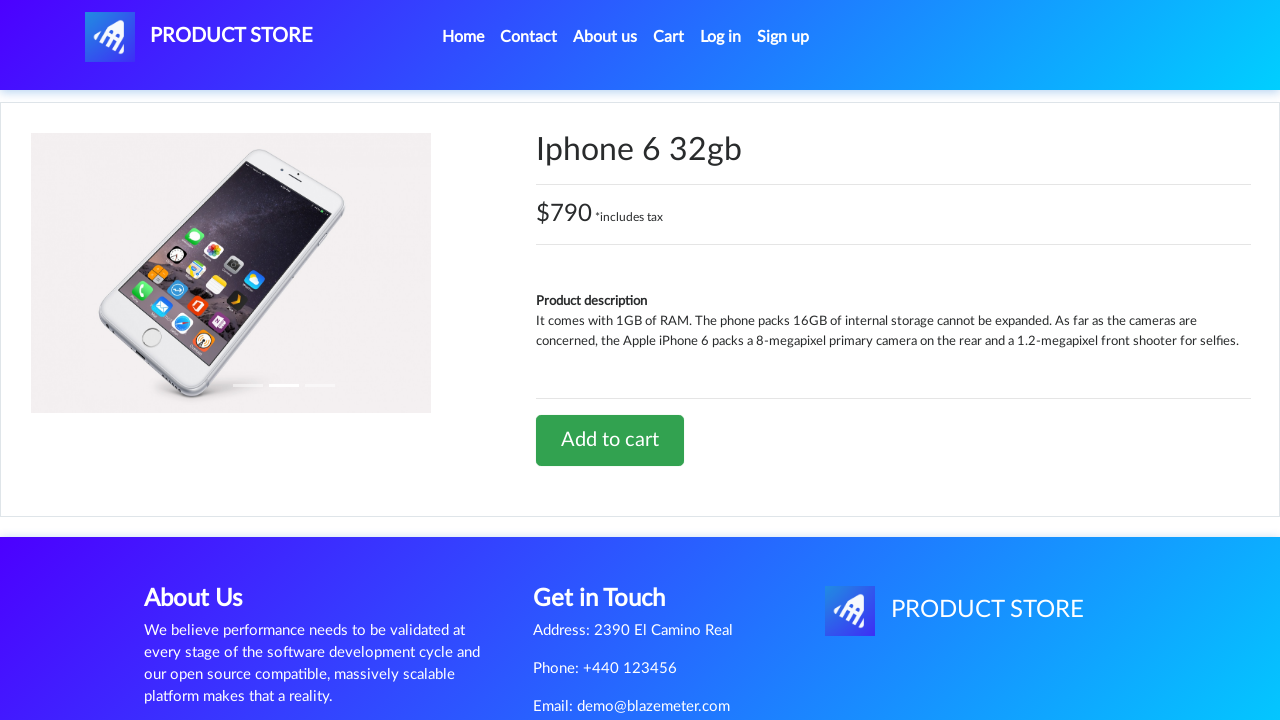

Waited for product to be added to cart
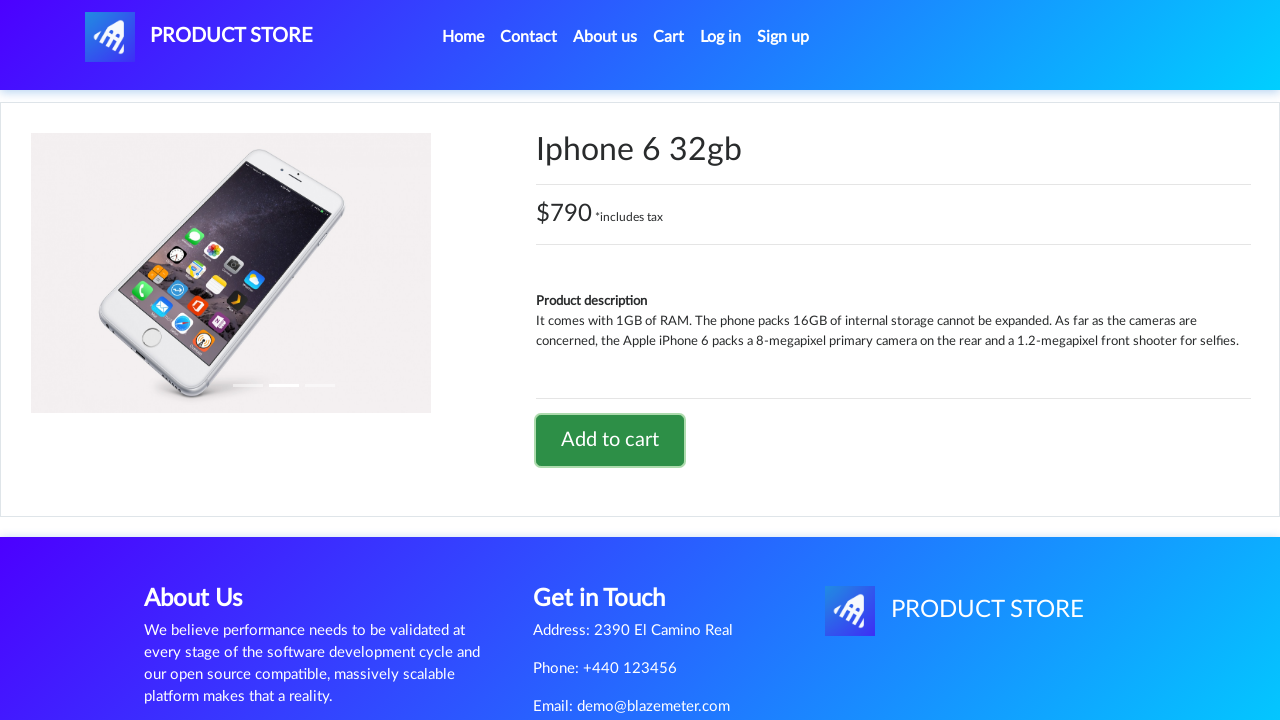

Clicked Home link to return to product listing at (463, 37) on xpath=//*[@id="navbarExample"]/ul/li[1]/a
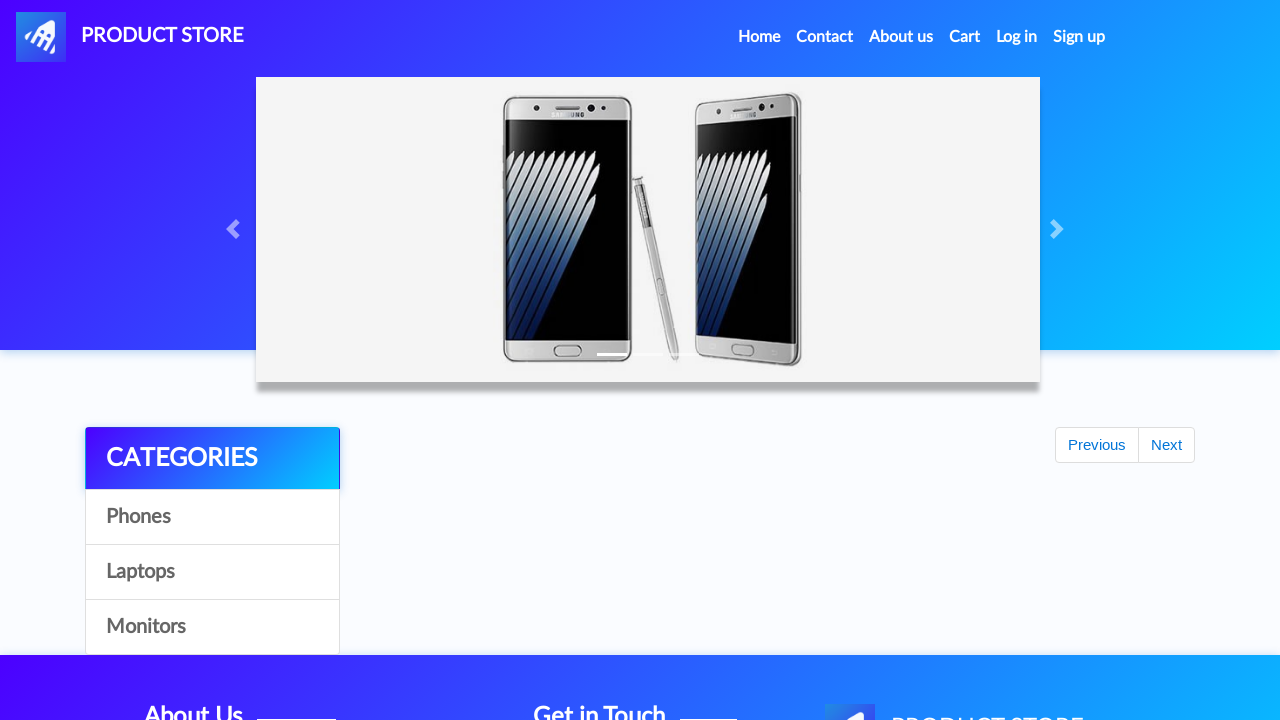

Waited for Home page to load
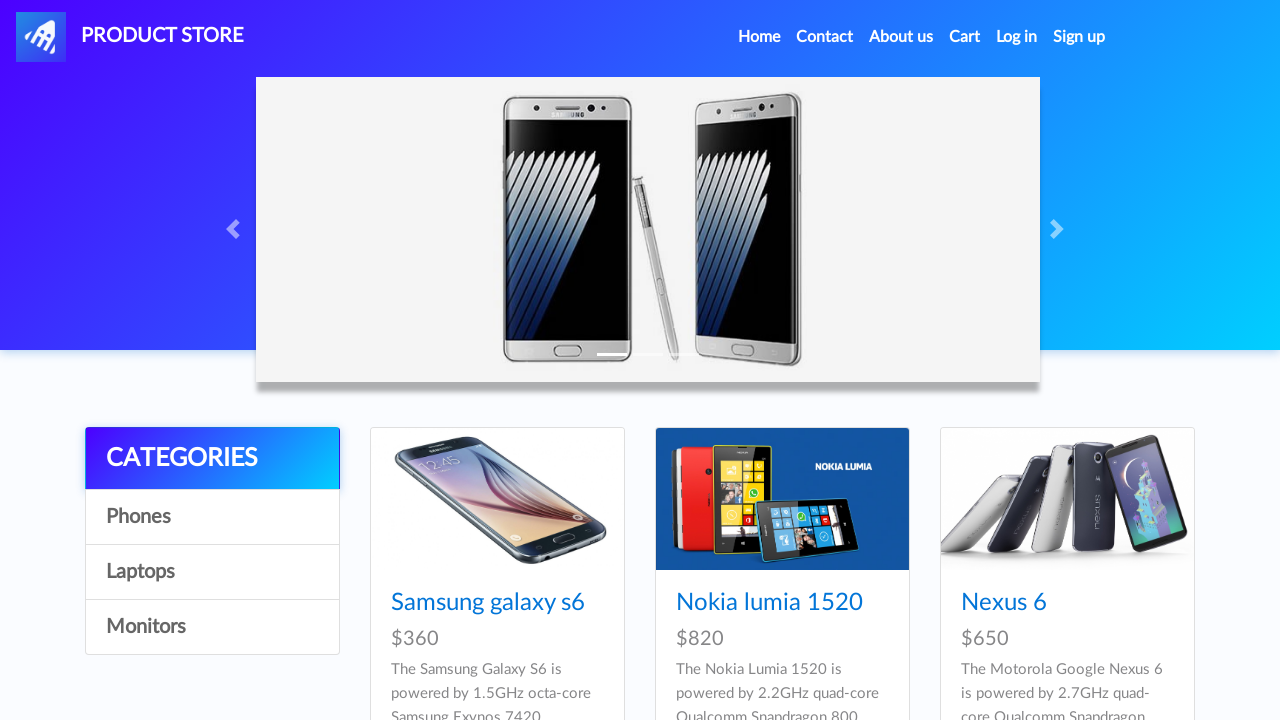

Clicked on seventh product to view details at (461, 361) on xpath=//*[@id="tbodyid"]/div[7]/div/div/h4/a
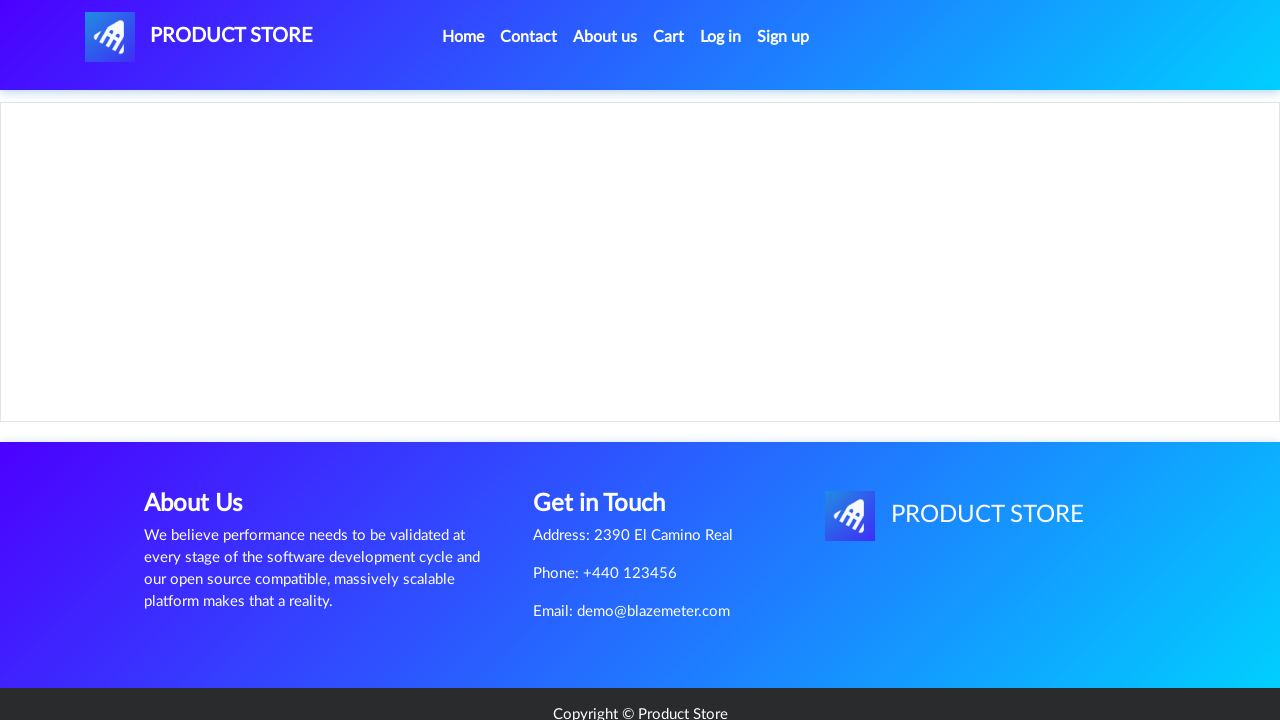

Waited for product details page to load
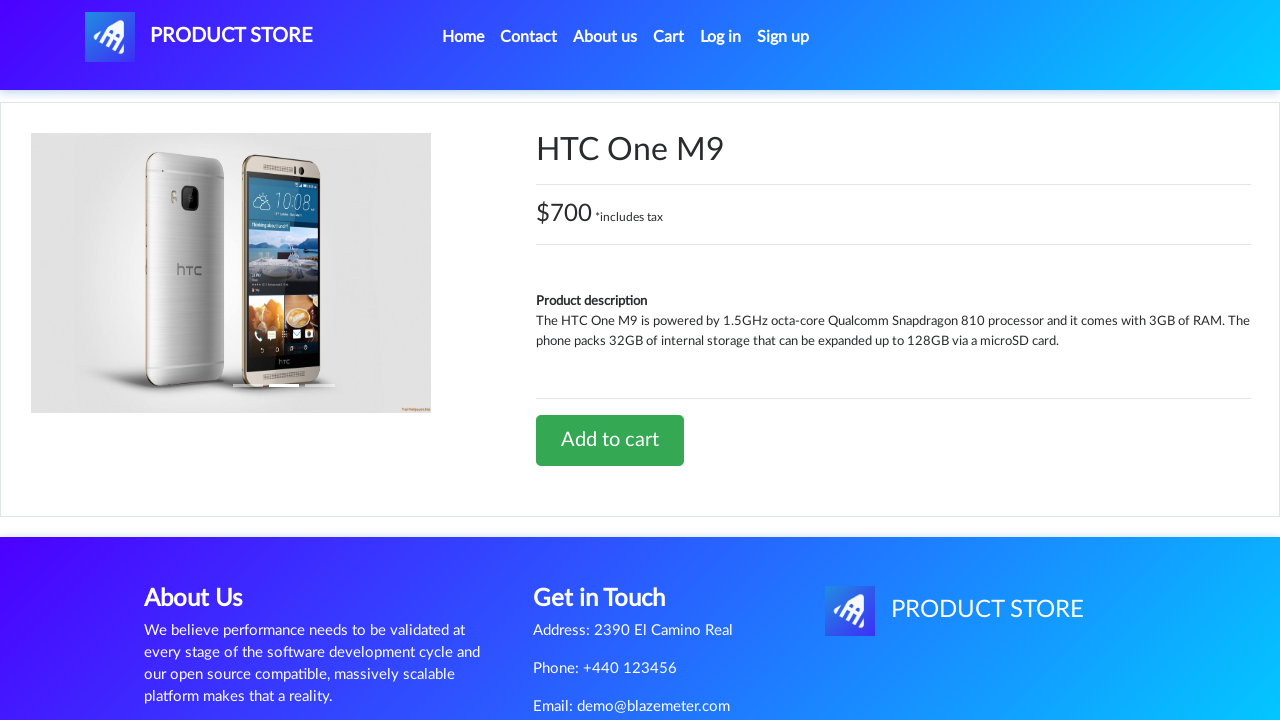

Clicked Add to Cart button for seventh product at (610, 440) on xpath=//*[@id="tbodyid"]/div[2]/div/a
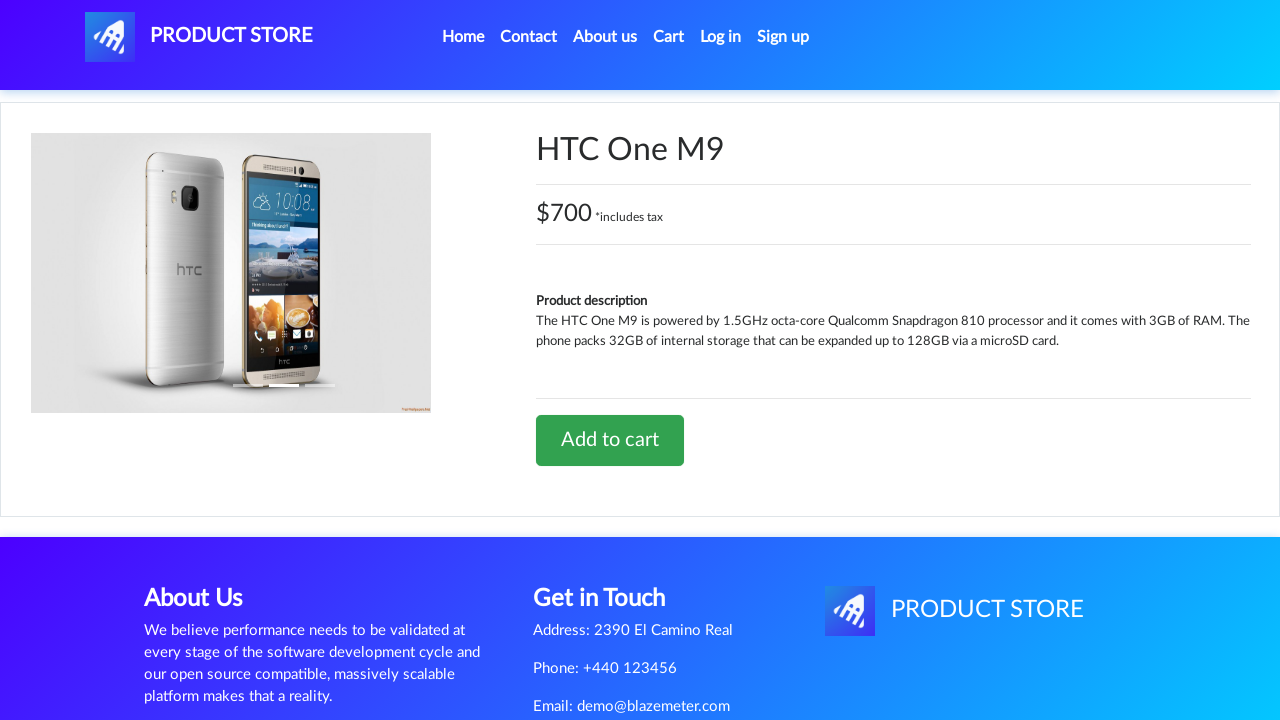

Waited for product to be added to cart
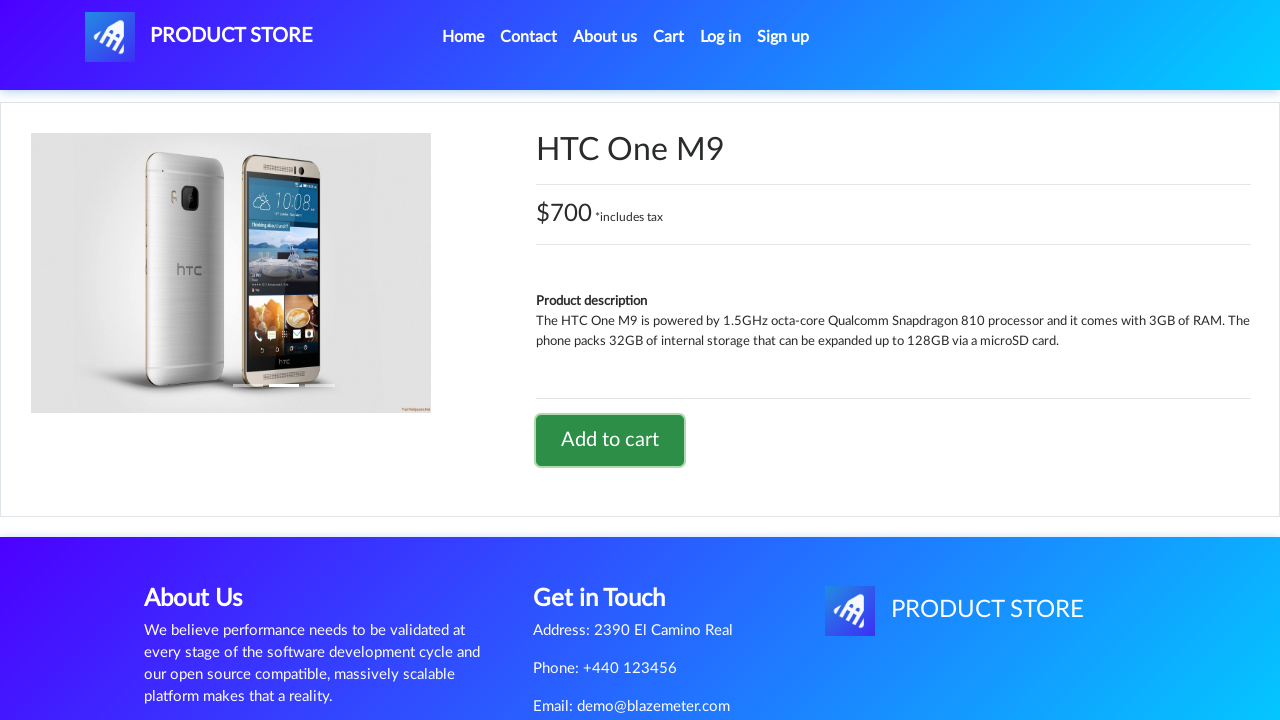

Clicked Cart link to view shopping cart with three items at (669, 37) on #cartur
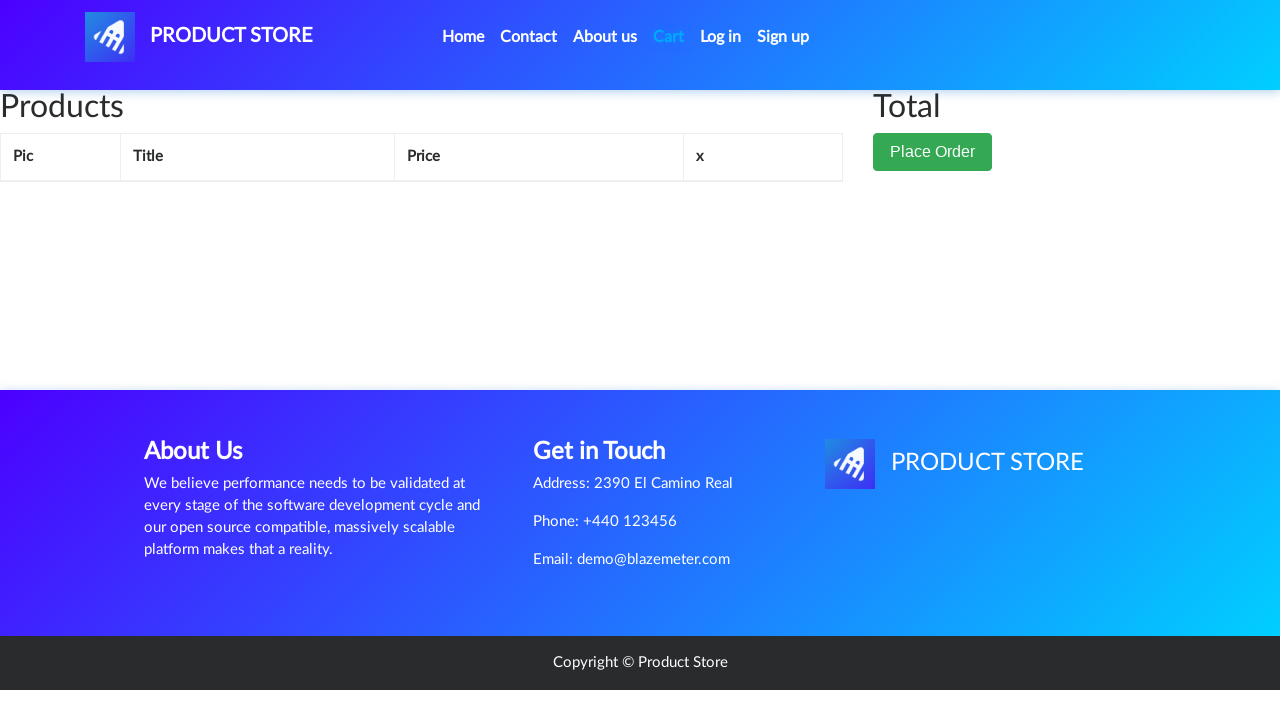

Waited for cart page to load
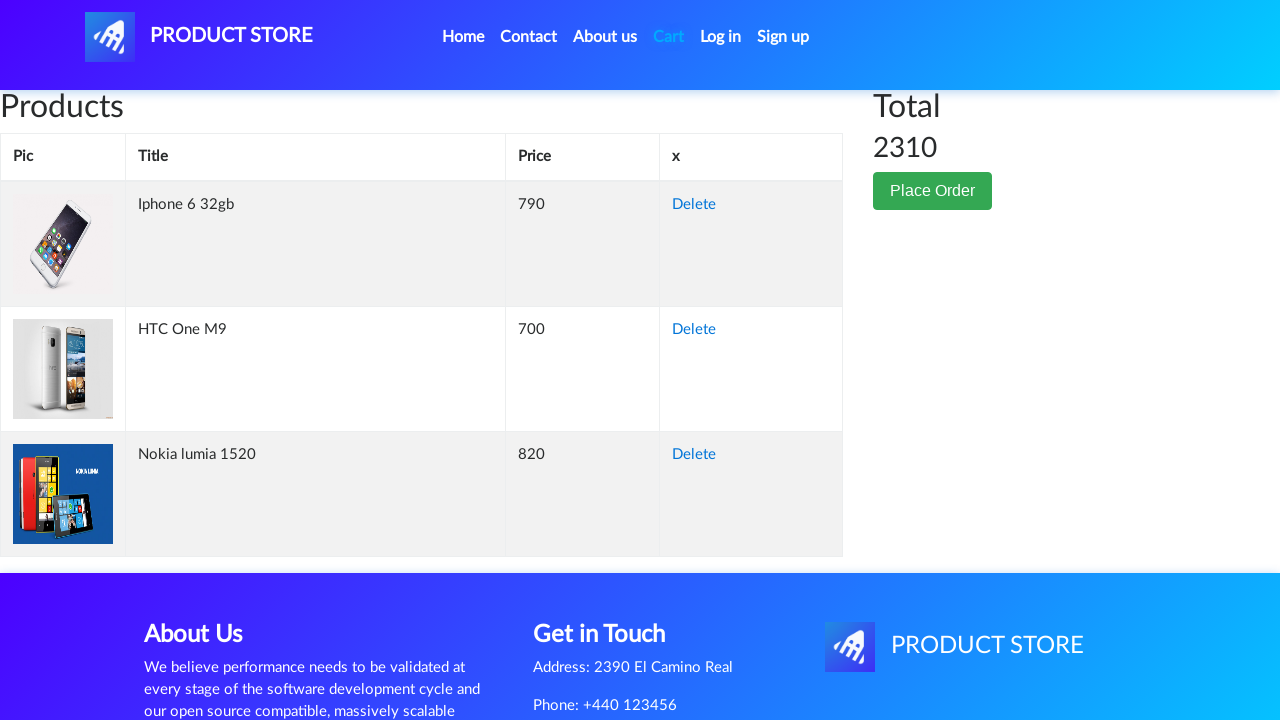

Clicked Delete button to remove first item from cart at (694, 205) on xpath=//*[@id="tbodyid"]/tr[1]/td[4]/a
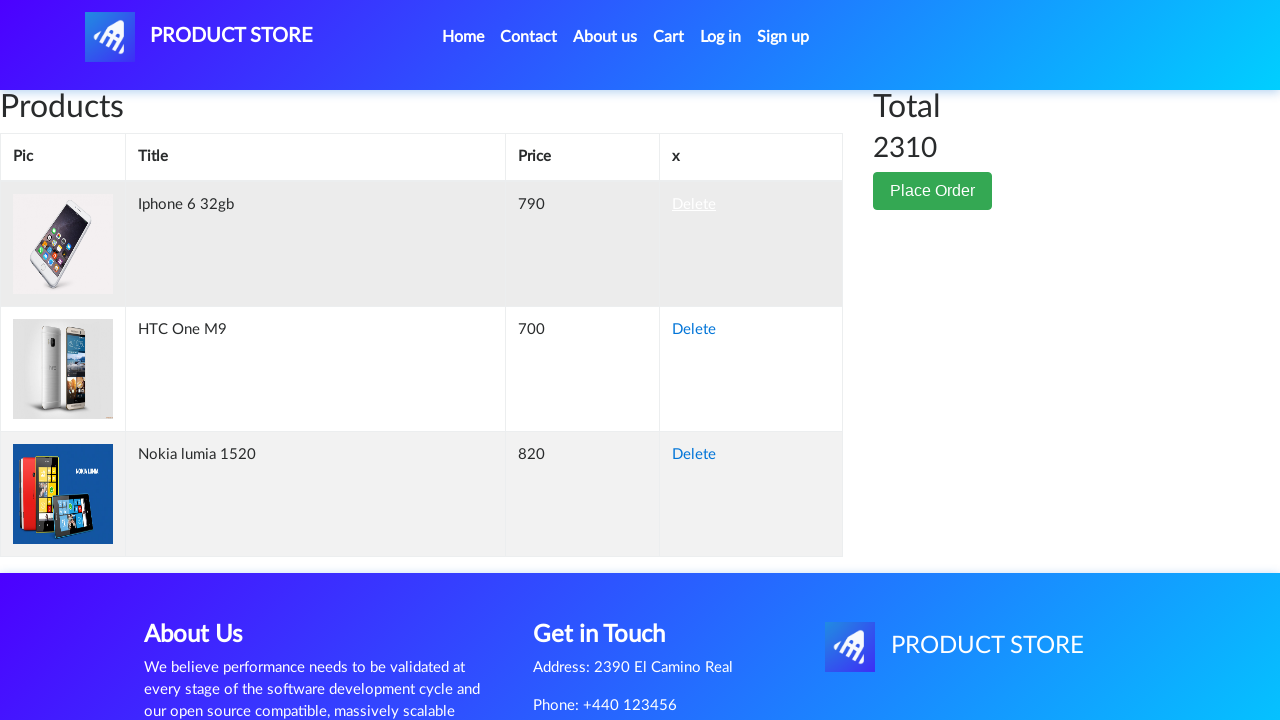

Waited for item to be removed from cart
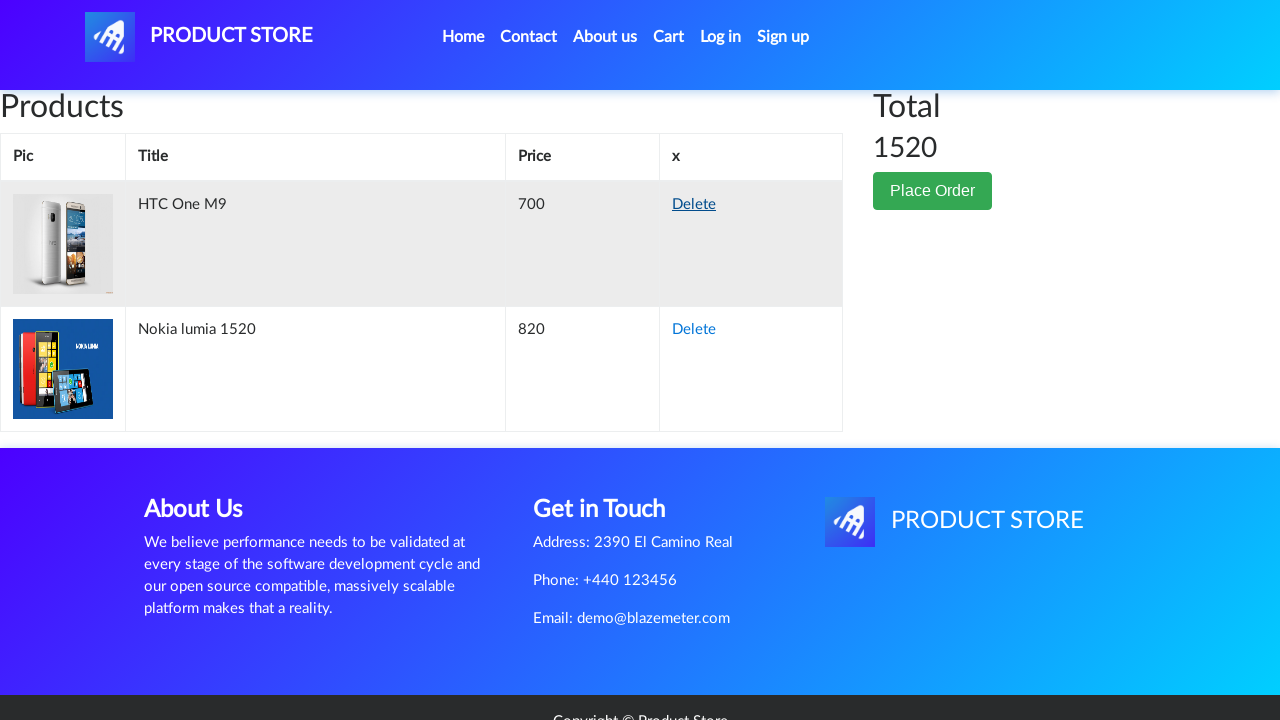

Clicked Place Order button to open checkout form at (933, 191) on xpath=//*[@id="page-wrapper"]/div/div[2]/button
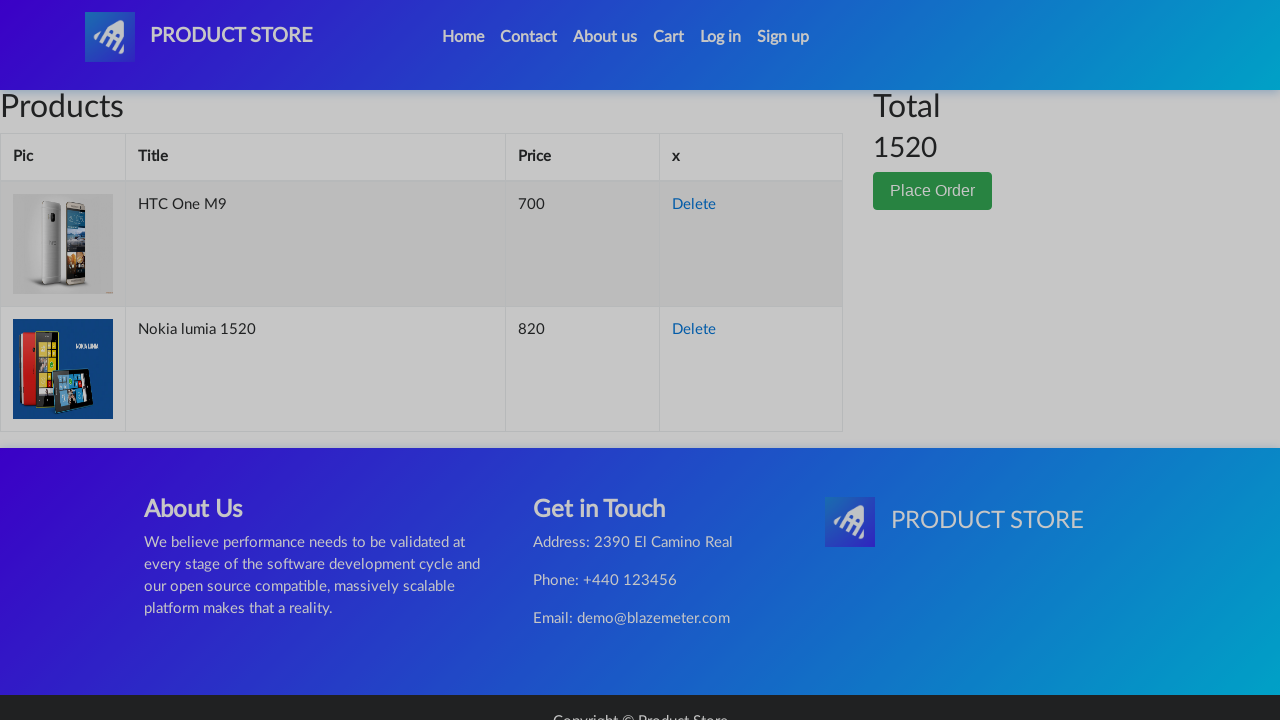

Waited for order form to load
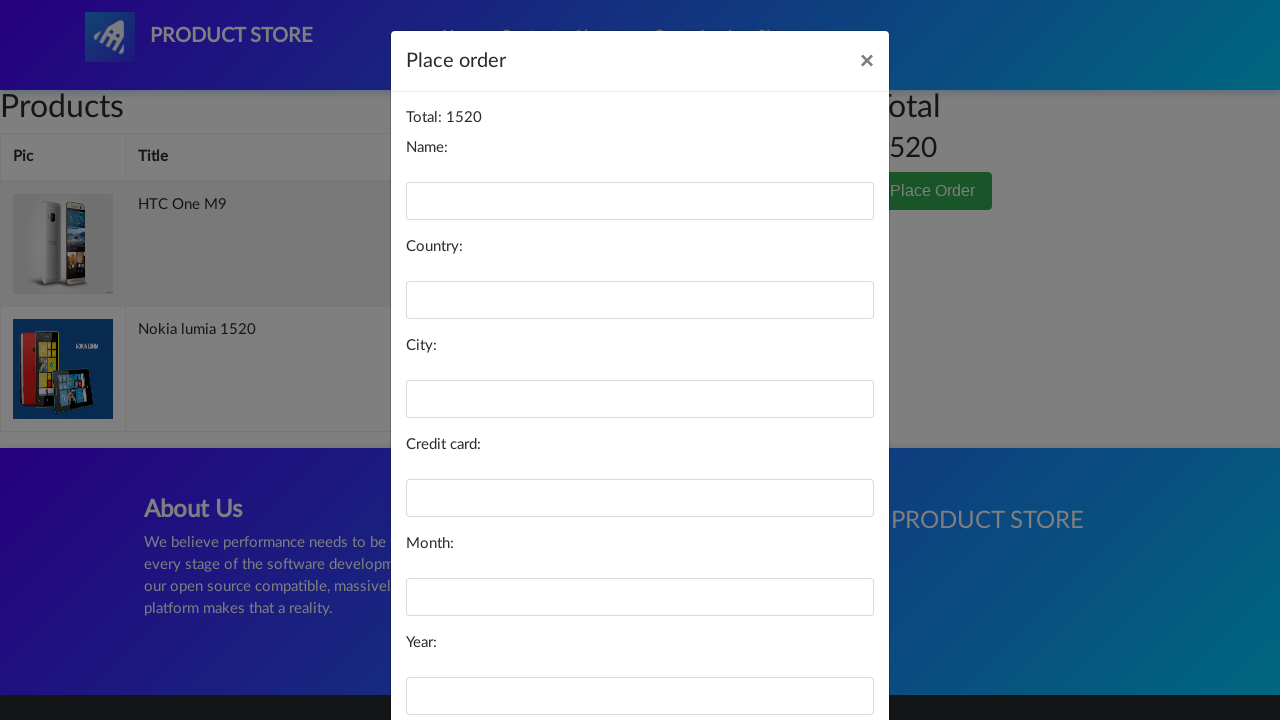

Filled Name field with 'Michael Thompson' on #name
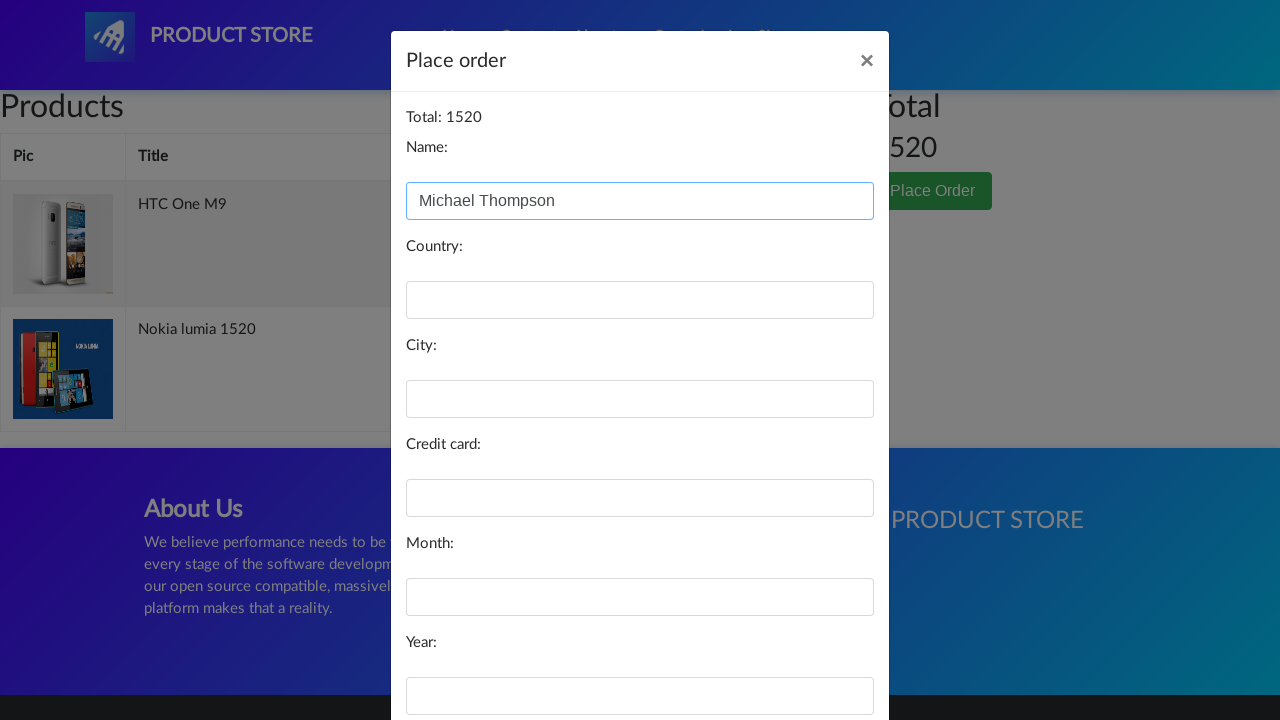

Filled Country field with 'Canada' on #country
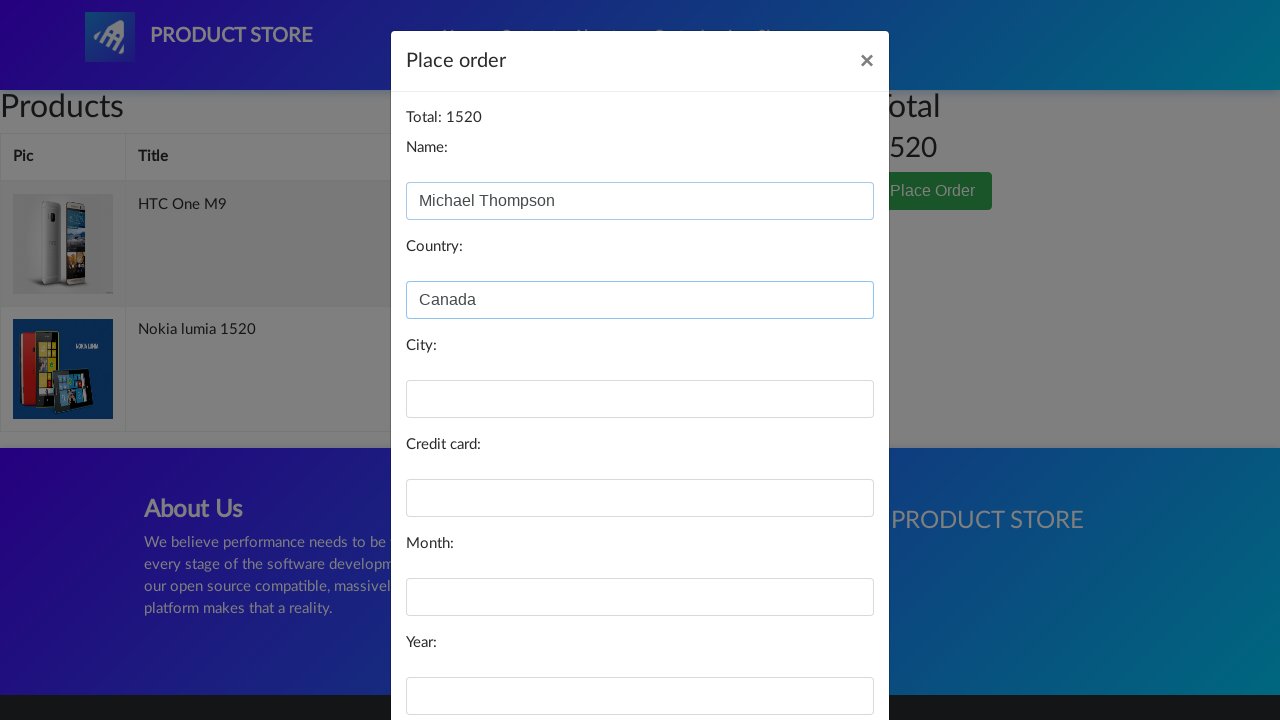

Filled City field with 'Toronto' on #city
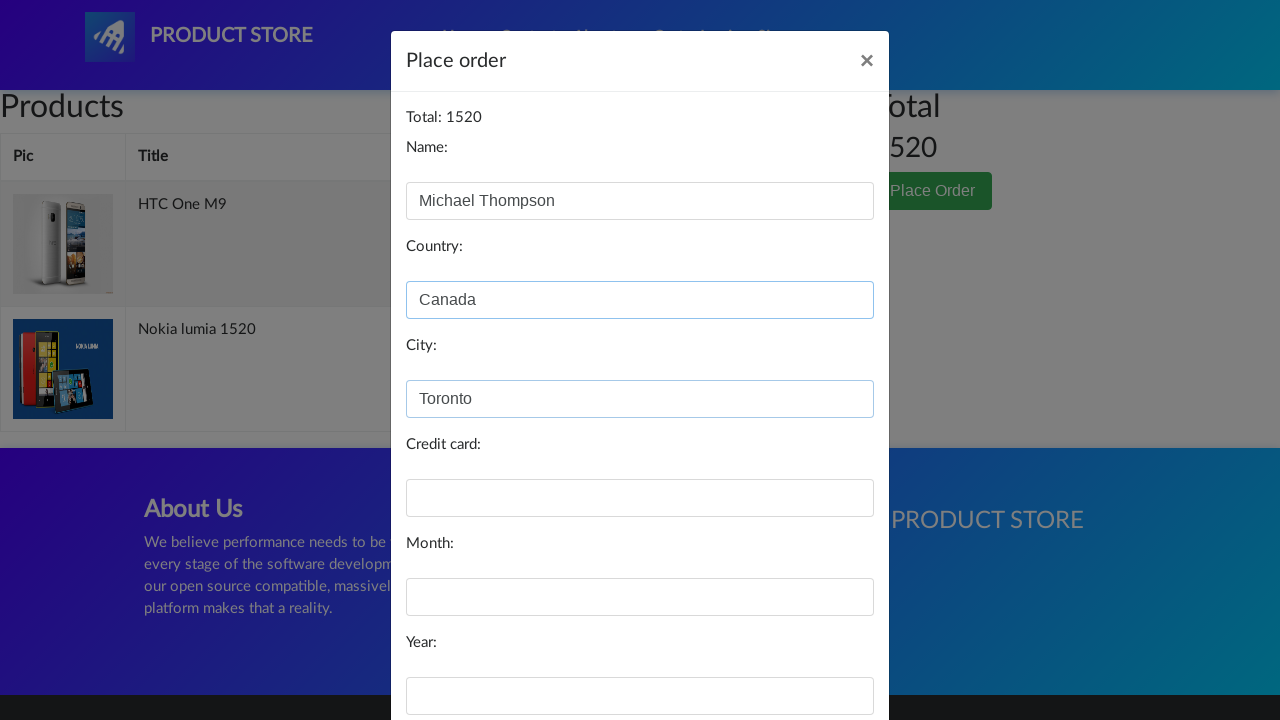

Filled Card field with credit card number on #card
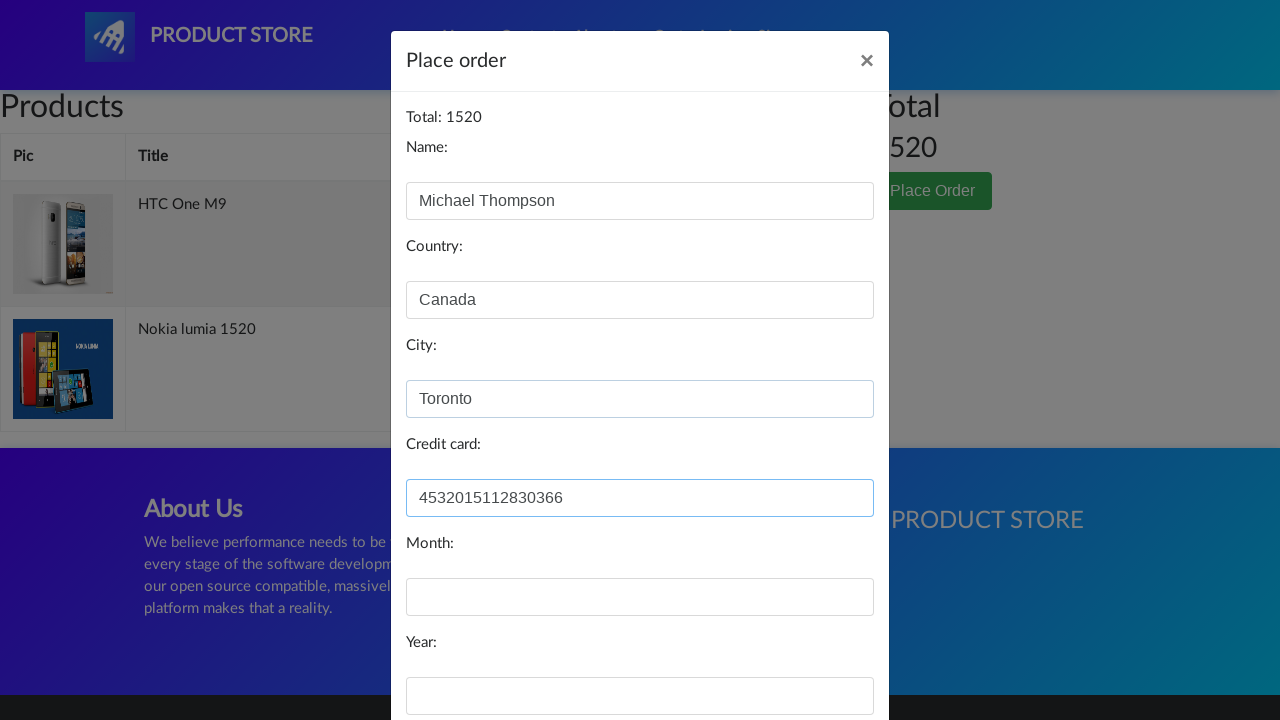

Filled Month field with 'August' on #month
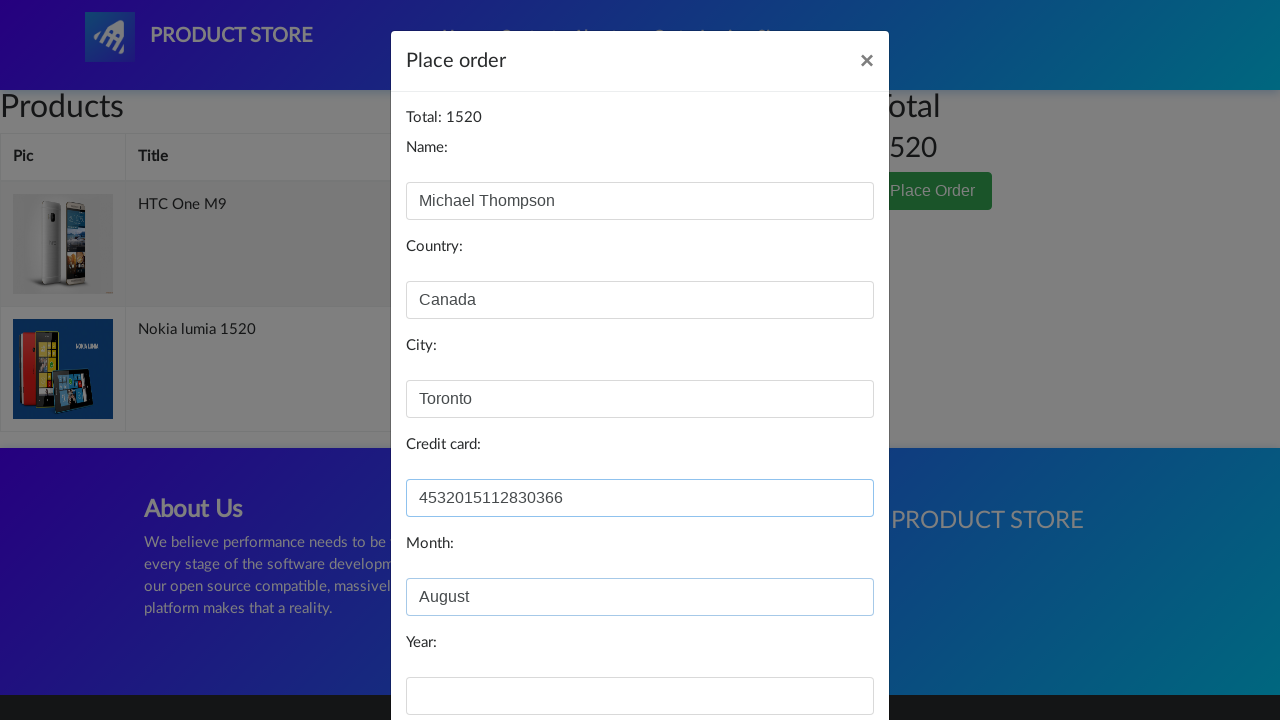

Filled Year field with '2026' on #year
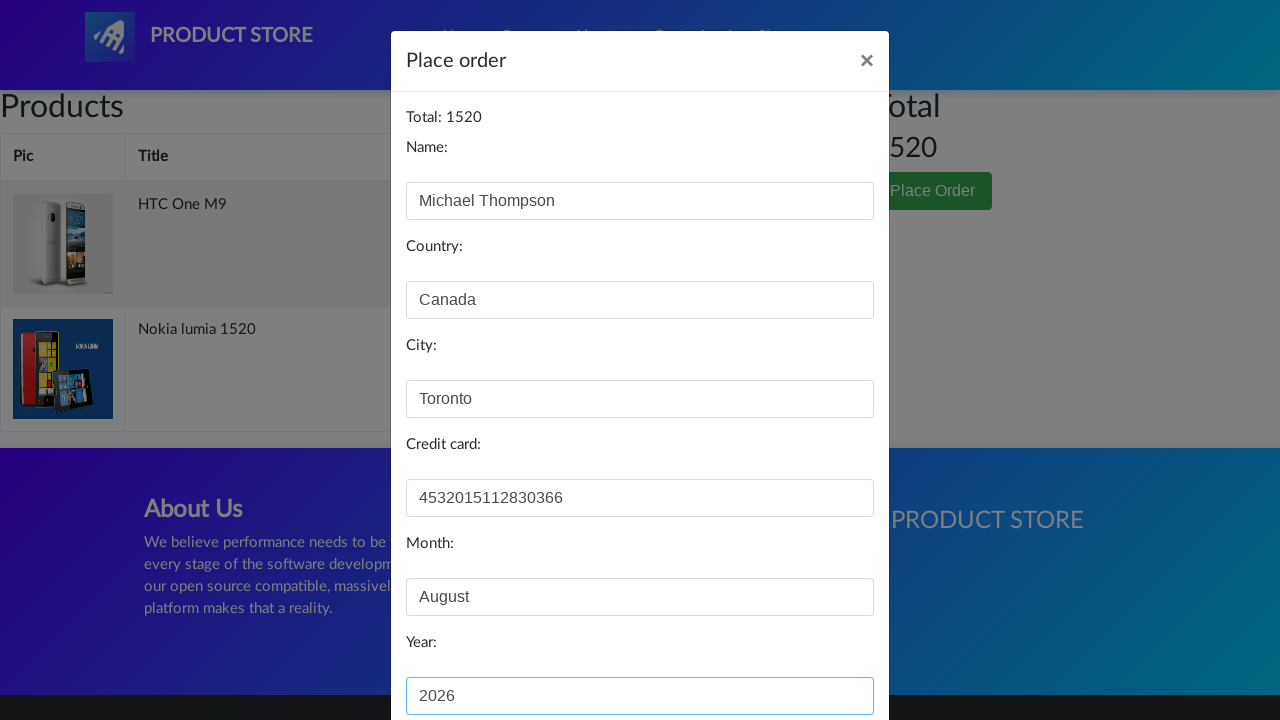

Clicked Purchase button to complete order at (823, 655) on xpath=/html/body/div[3]/div/div/div[3]/button[2]
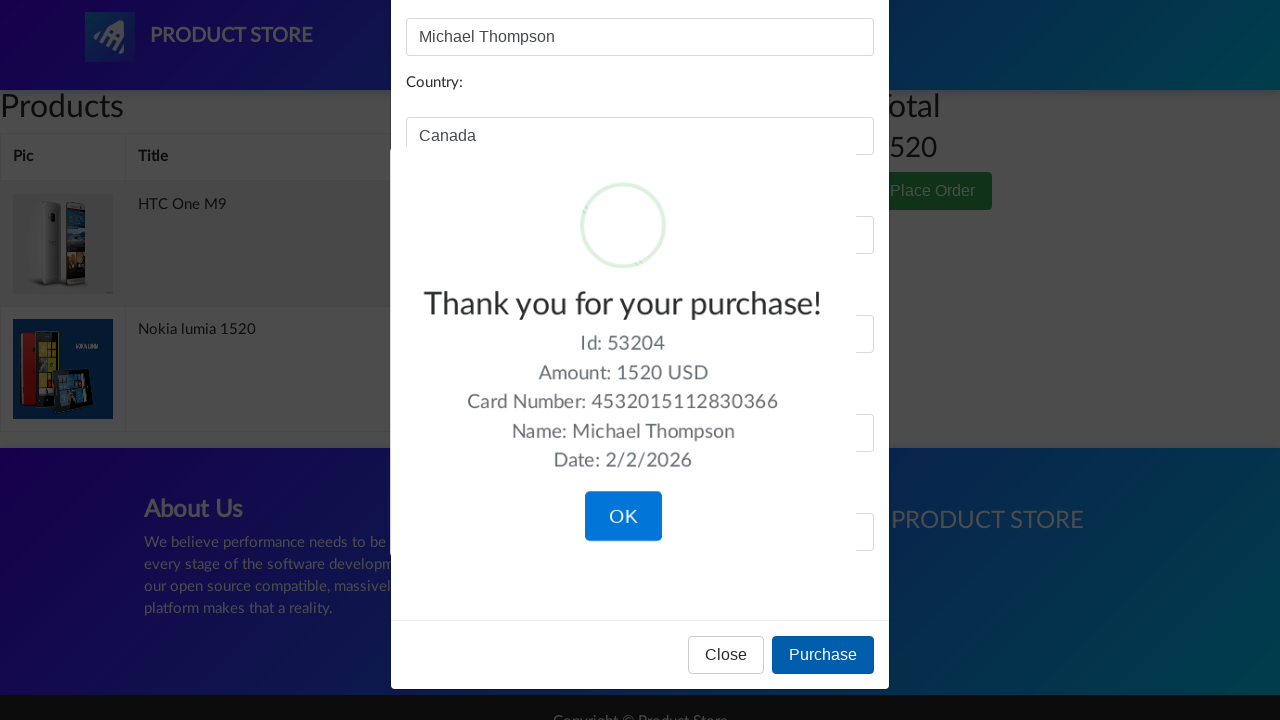

Waited for purchase confirmation
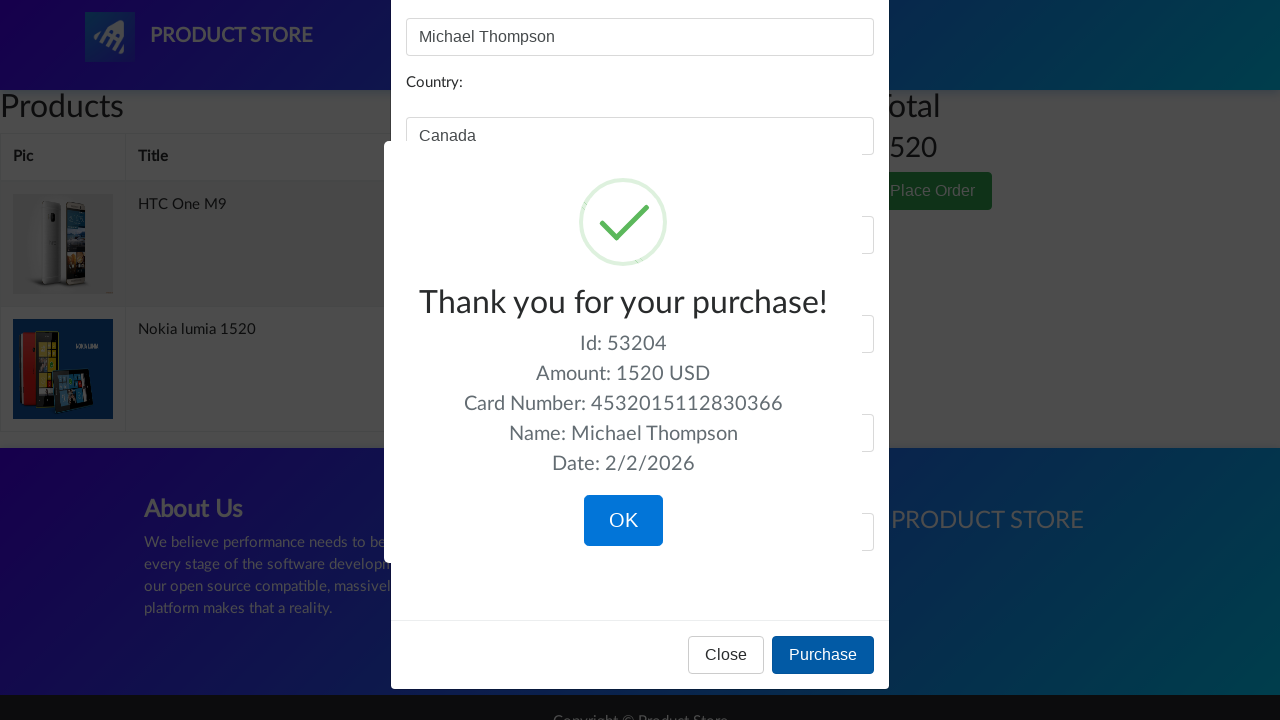

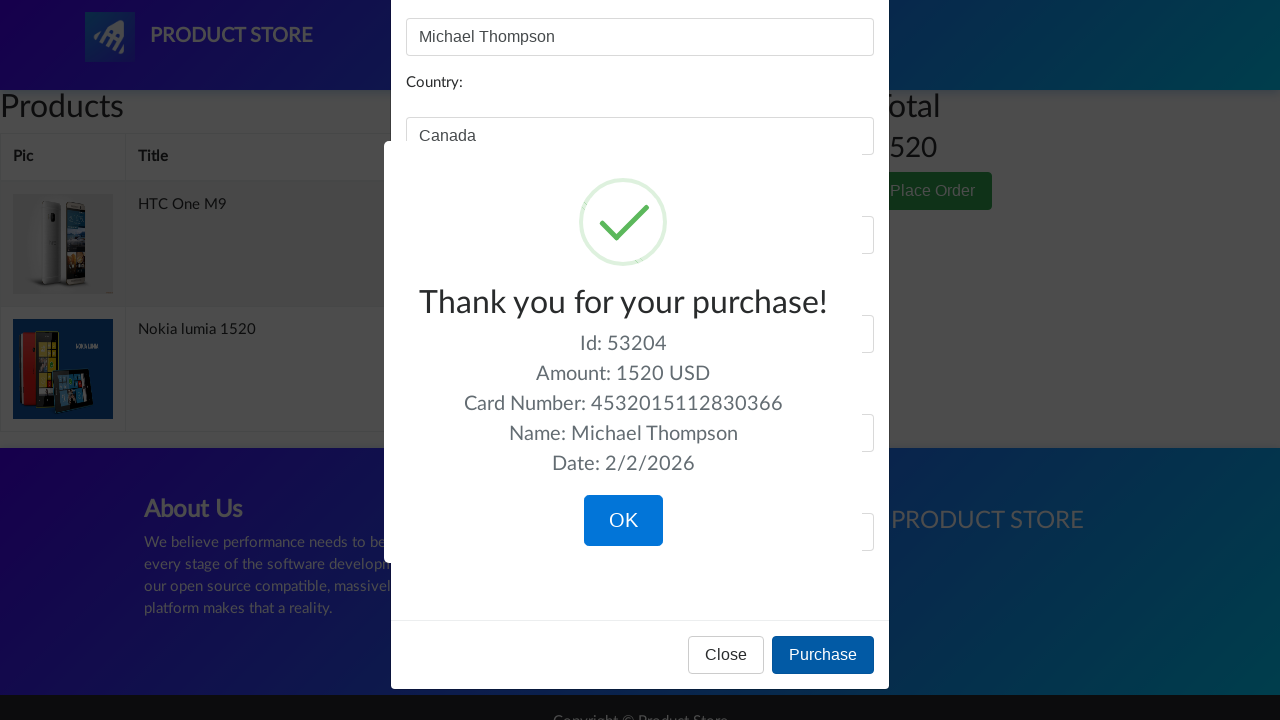